Scrolls down to the "Powered by CYDEO" element, then scrolls back up to the top using PAGE_UP key

Starting URL: https://practice.cydeo.com/

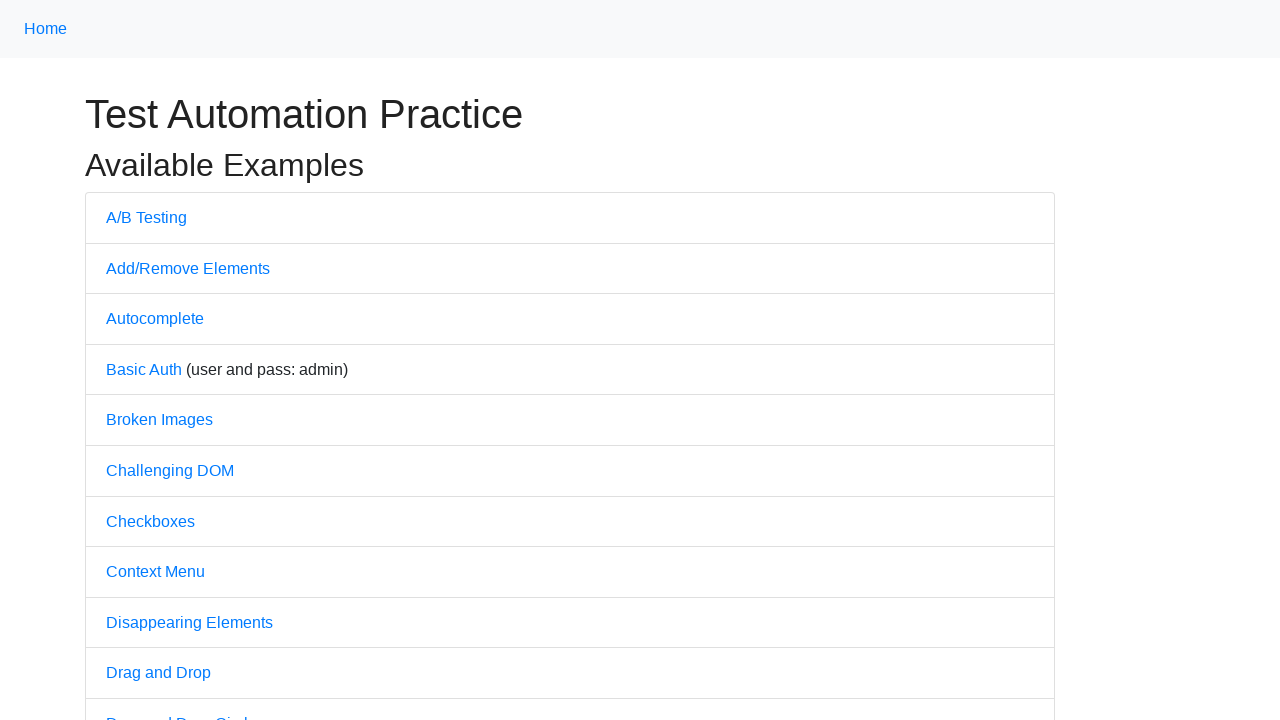

Navigated to https://practice.cydeo.com/
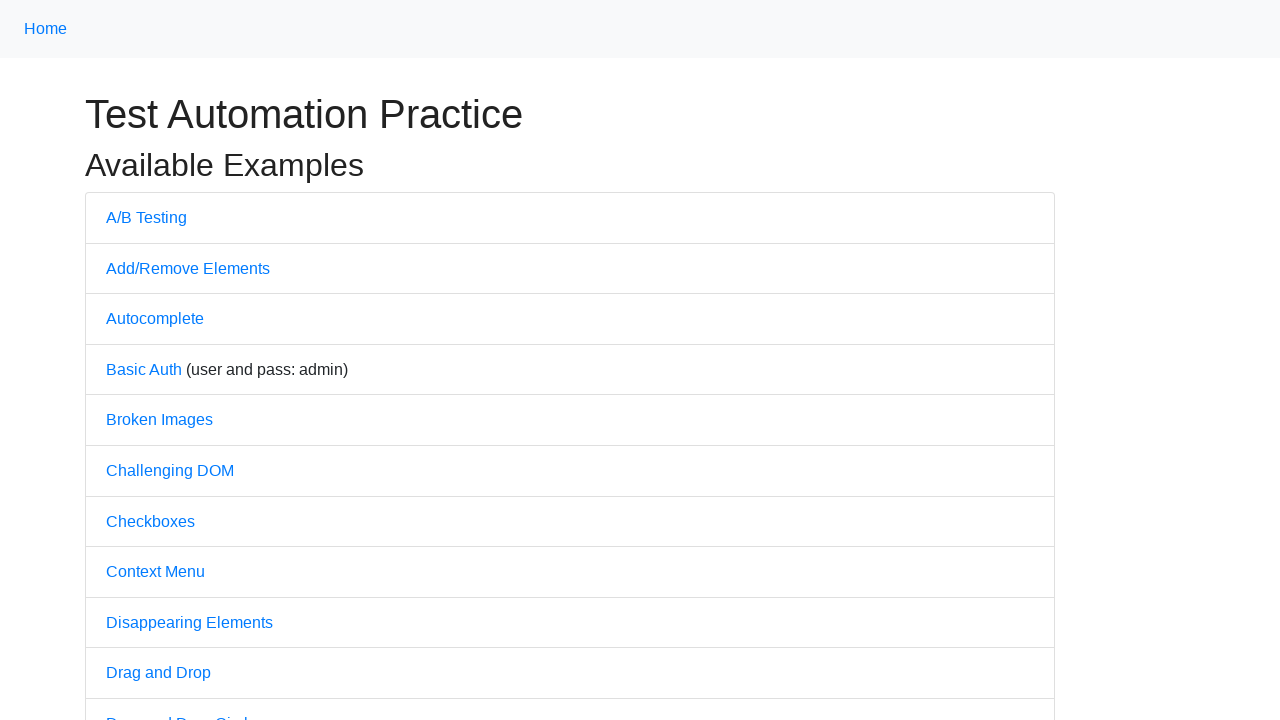

Located 'Powered by CYDEO' element
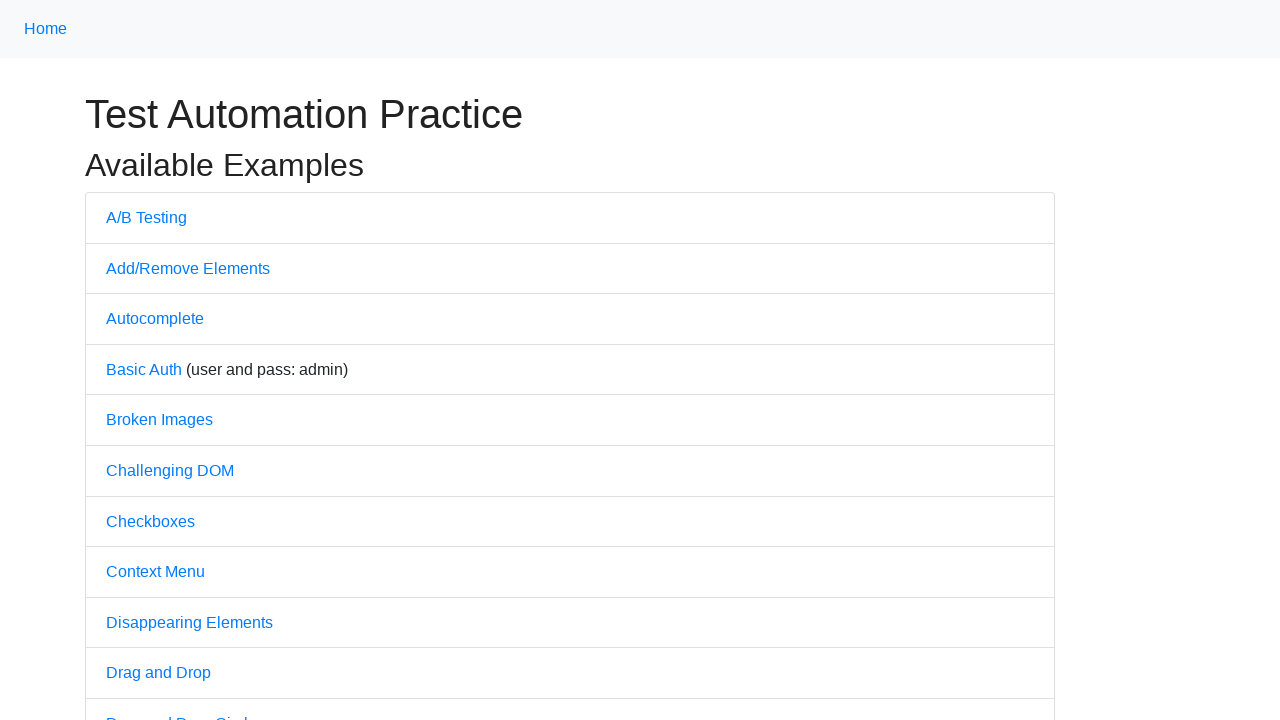

Scrolled down to 'Powered by CYDEO' element
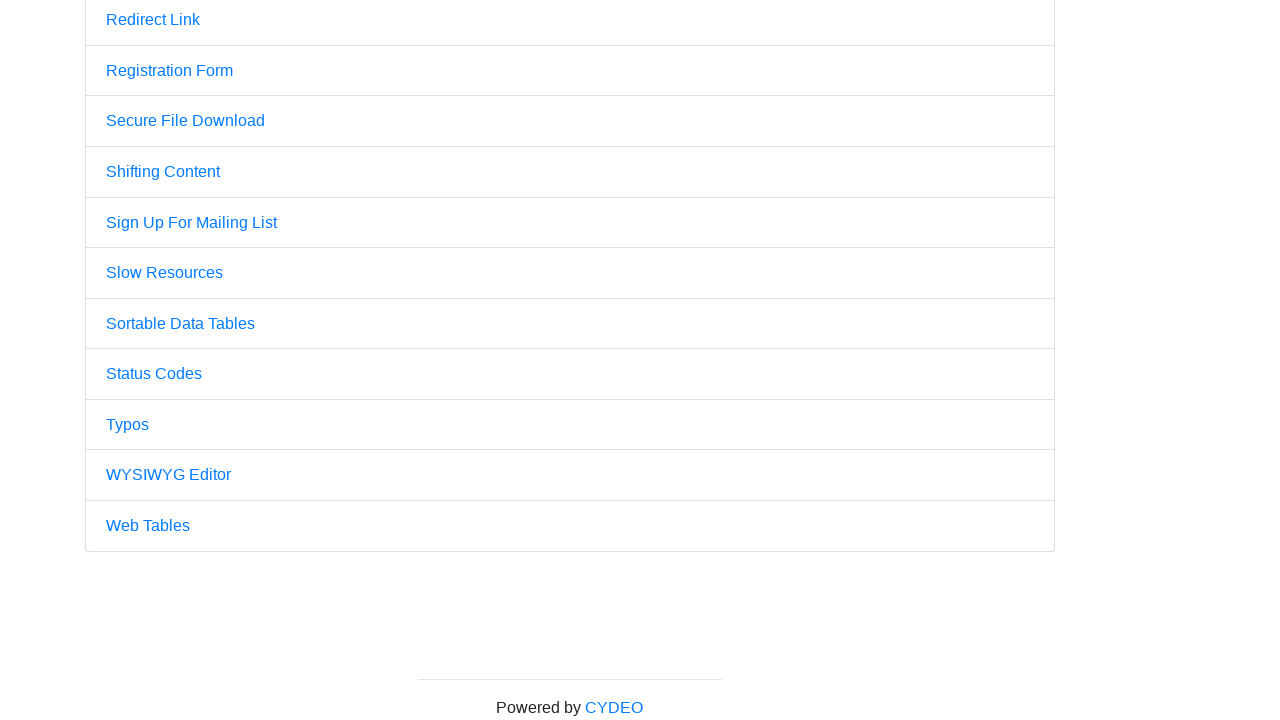

Pressed PAGE_UP key to scroll back to top
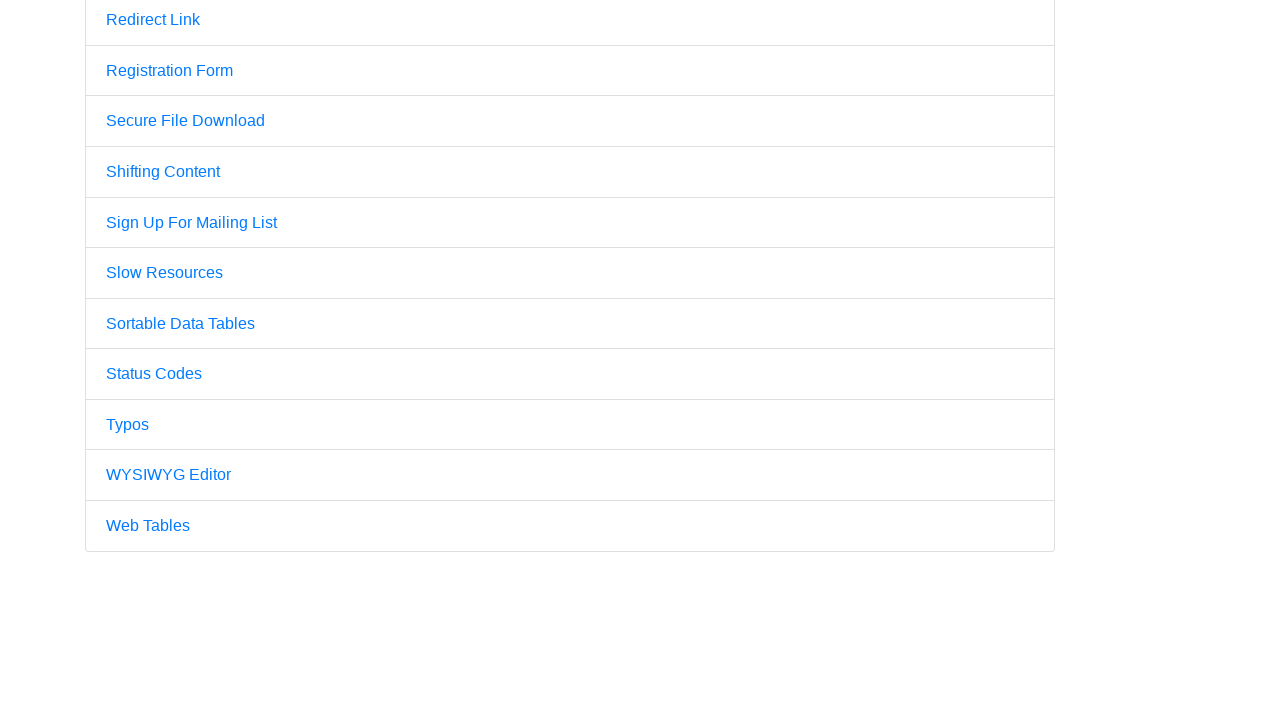

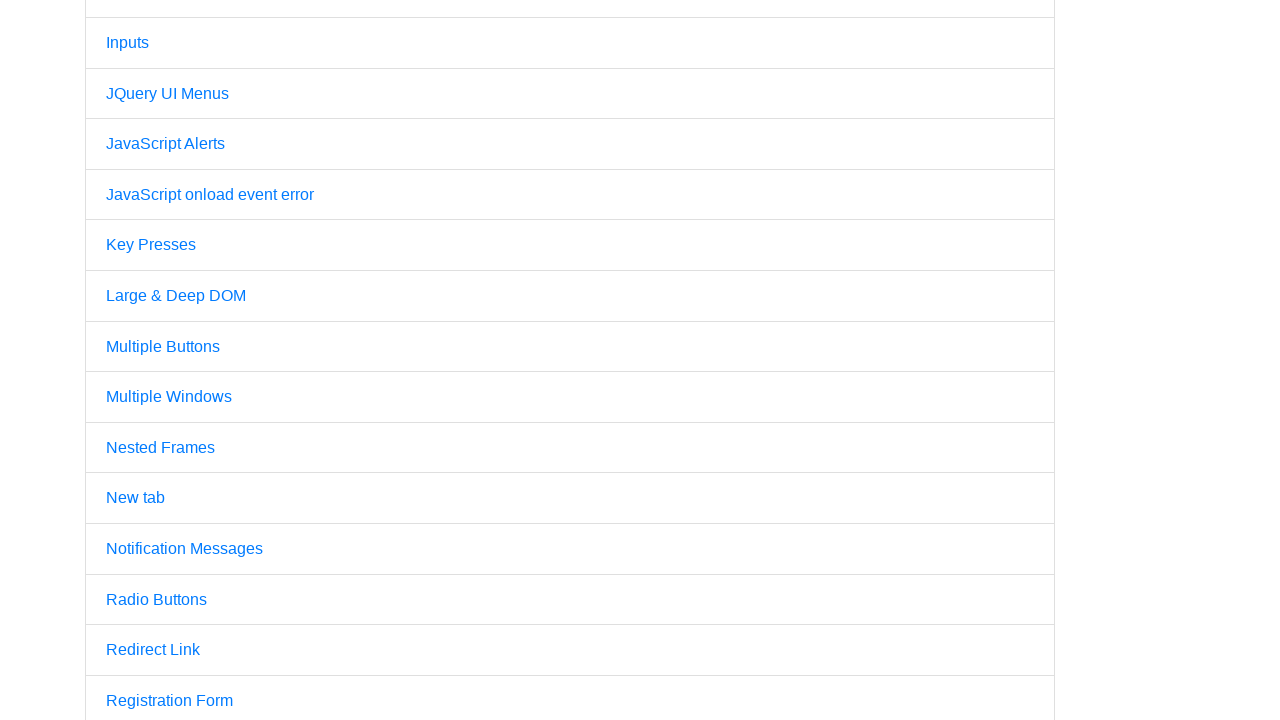